Tests Bootstrap dropdown functionality by clicking the dropdown button and selecting the "CSS" option from the menu

Starting URL: https://seleniumpractise.blogspot.com/2016/08/bootstrap-dropdown-example-for-selenium.html

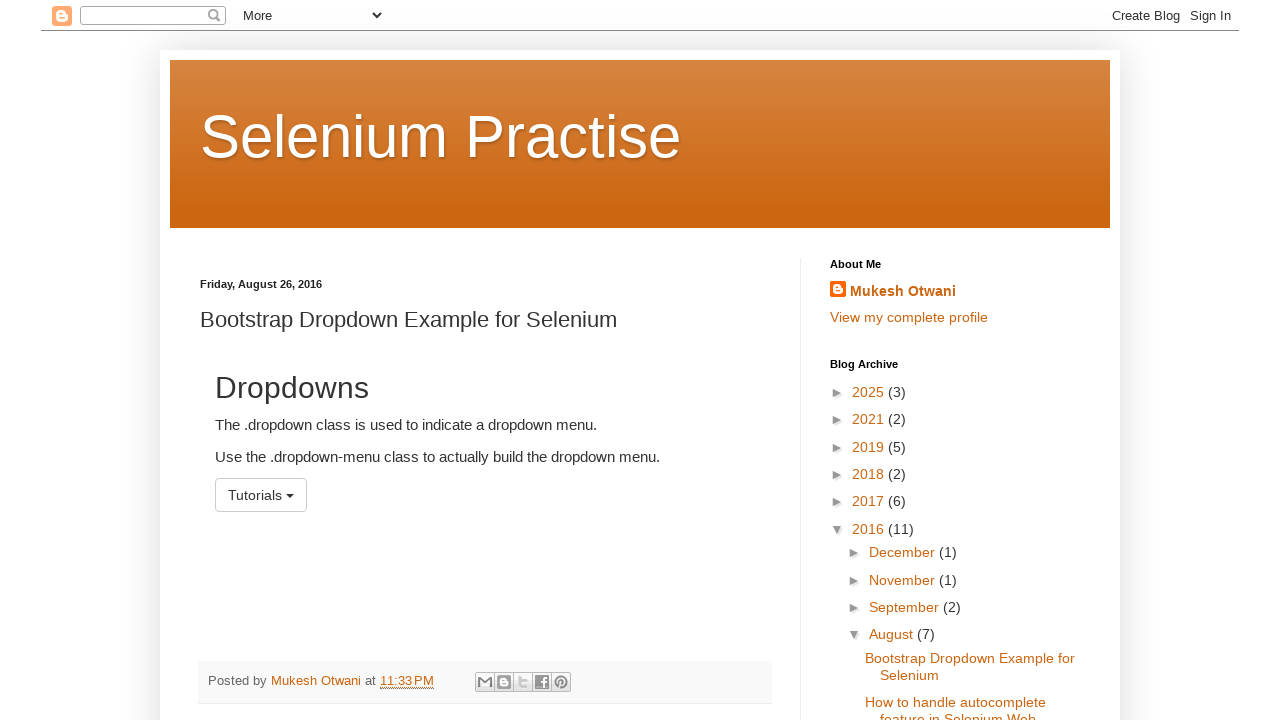

Clicked dropdown button to open menu at (261, 495) on button#menu1
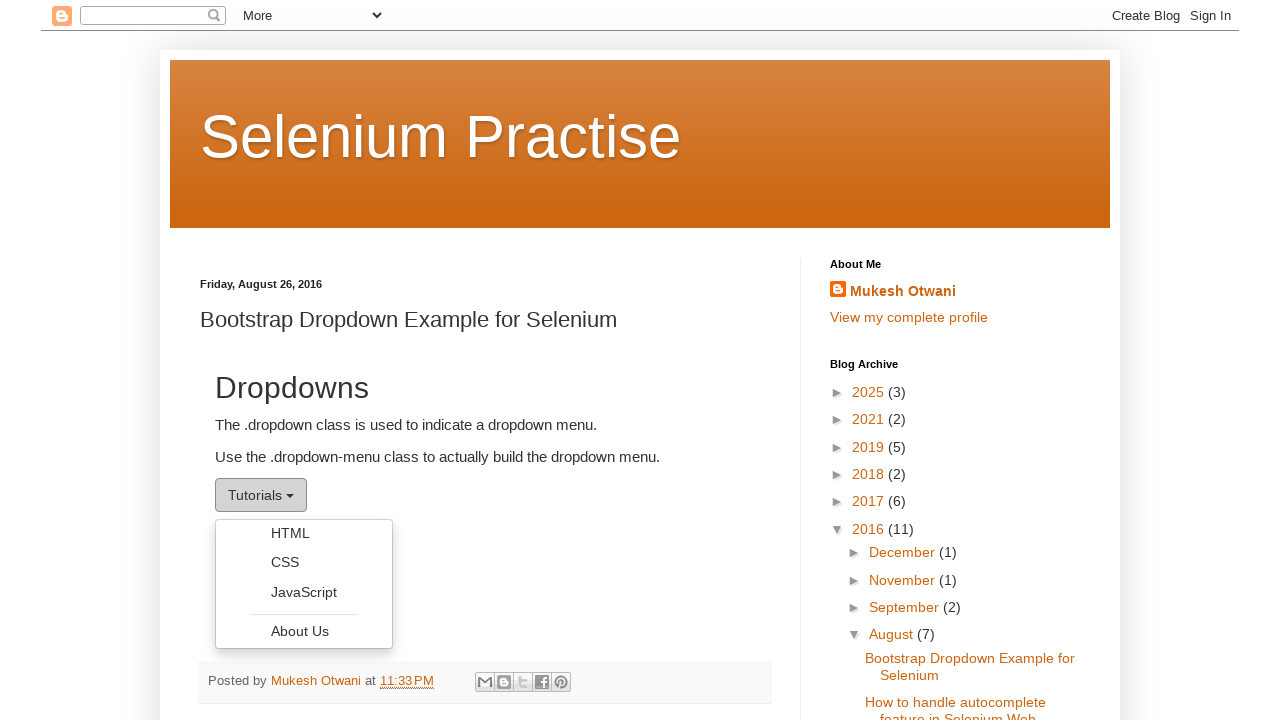

Dropdown menu became visible
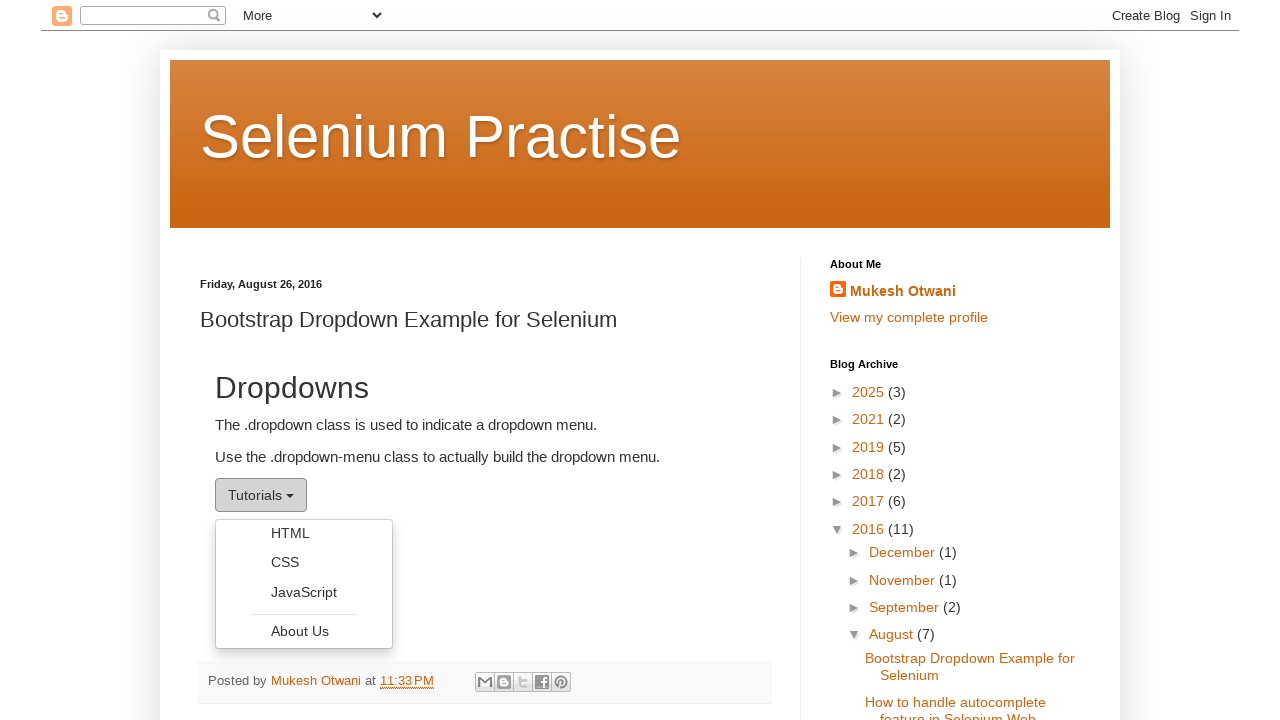

Clicked 'CSS' option from dropdown menu at (304, 562) on ul.dropdown-menu > li > a >> nth=1
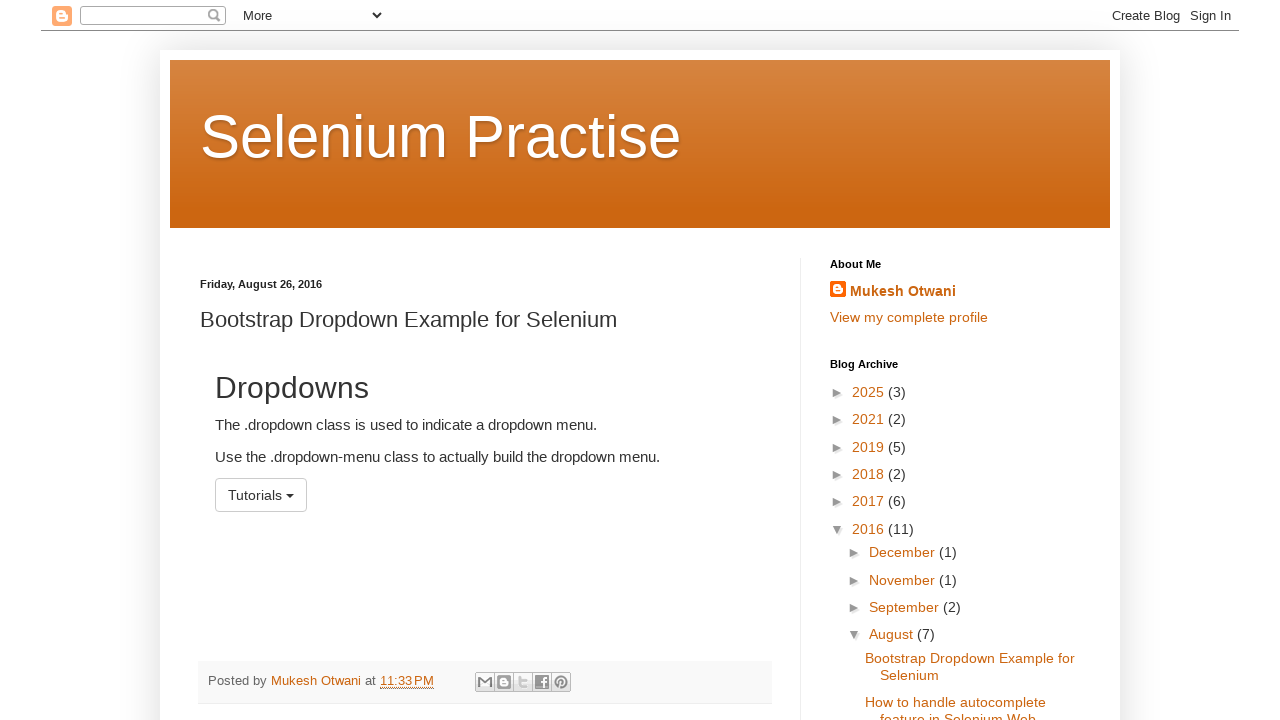

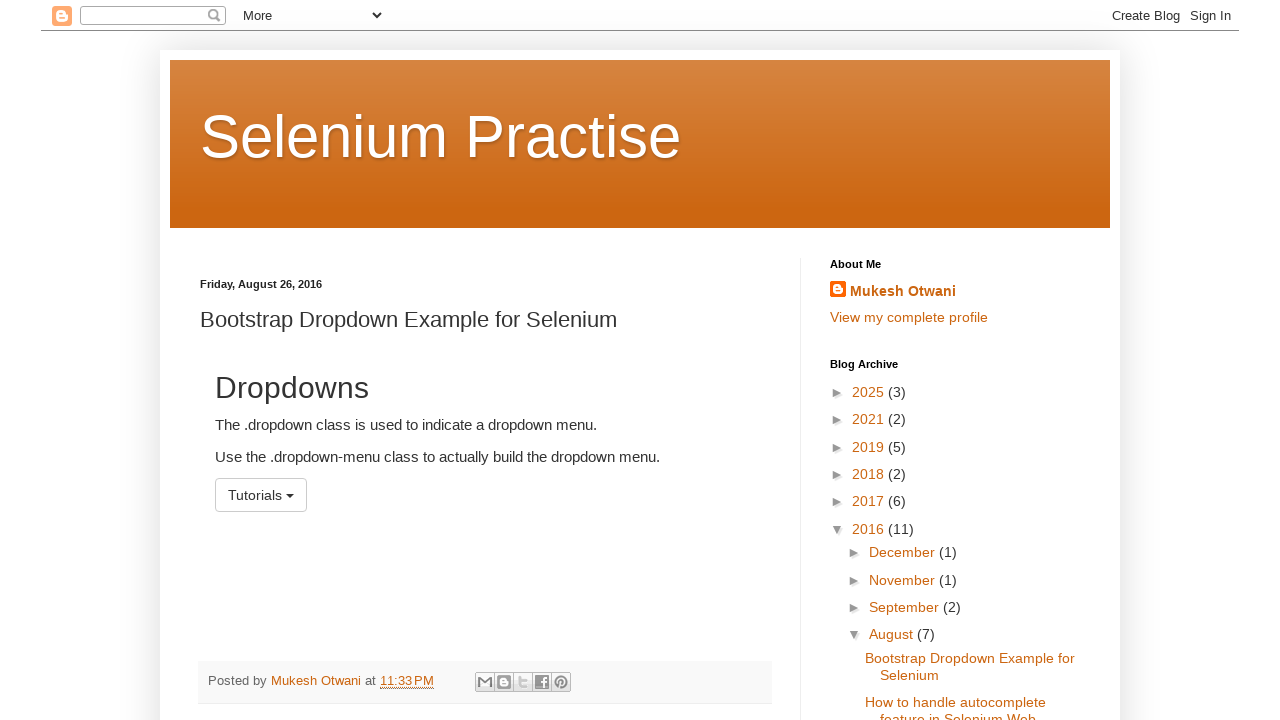